Tests browser alert handling by clicking the proceed/login button without credentials, which triggers a validation alert, then accepts the alert.

Starting URL: https://mail.rediff.com/cgi-bin/login.cgi

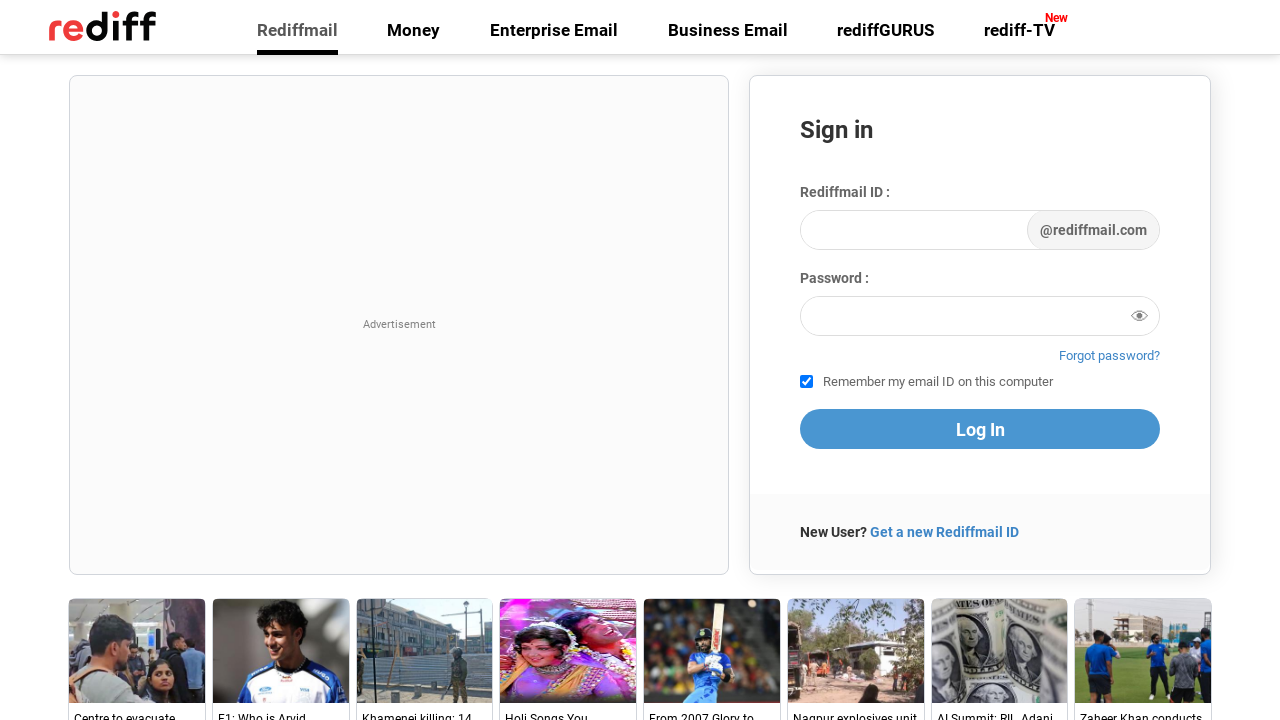

Set up dialog handler to automatically accept alerts
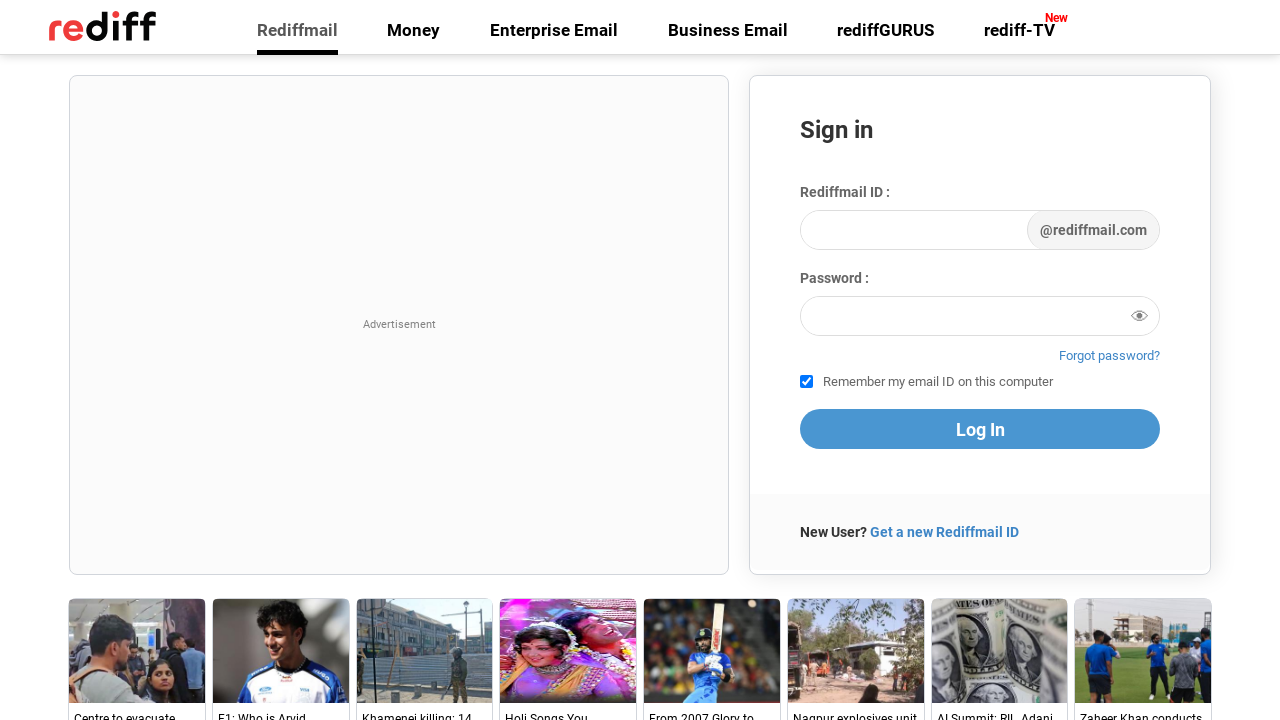

Clicked proceed button without credentials, triggering validation alert at (980, 429) on button[name='proceed']
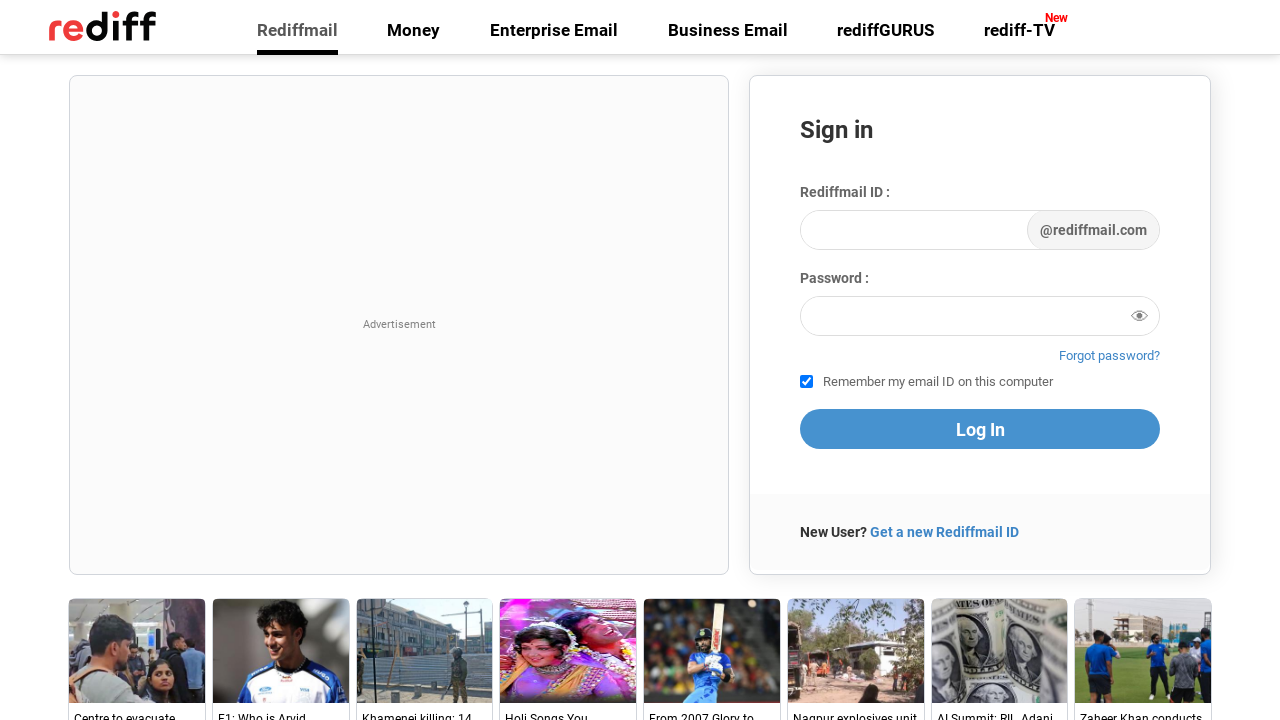

Waited for alert to be handled and processed
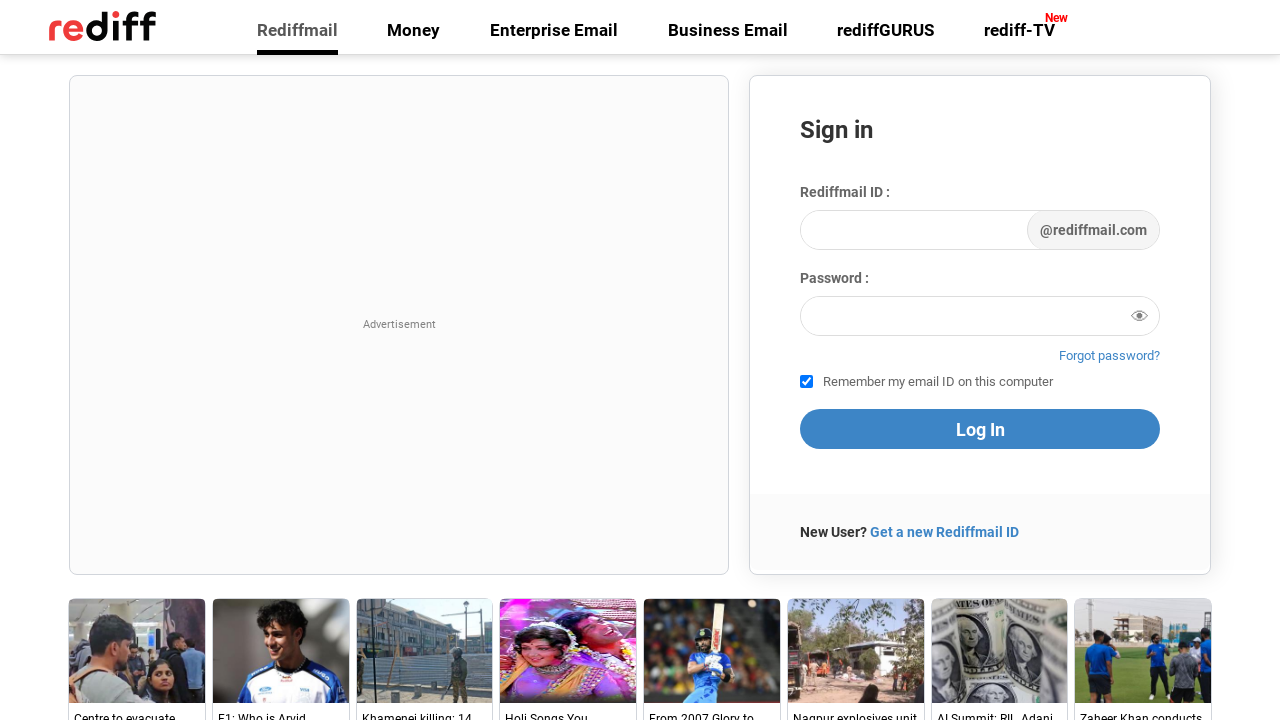

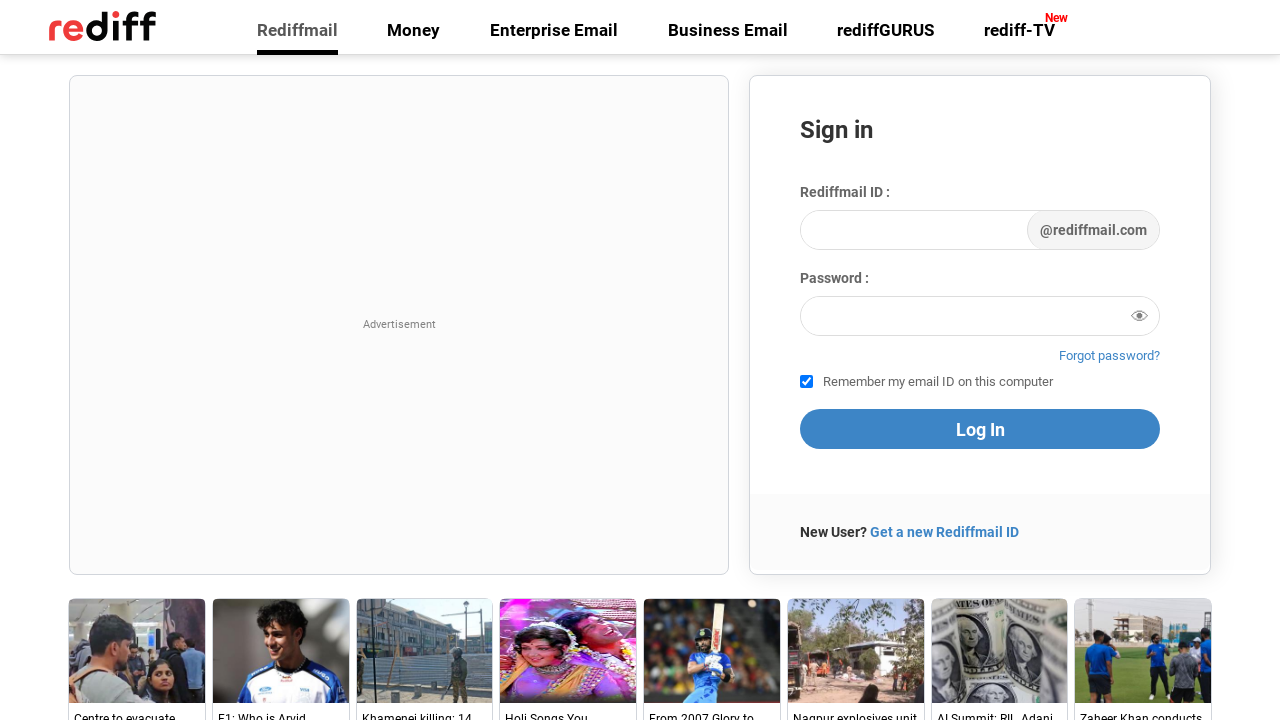